A simple browser demo that navigates to the SG Testing Institute website and waits for the page to load.

Starting URL: http://sgtestinginstitute.com

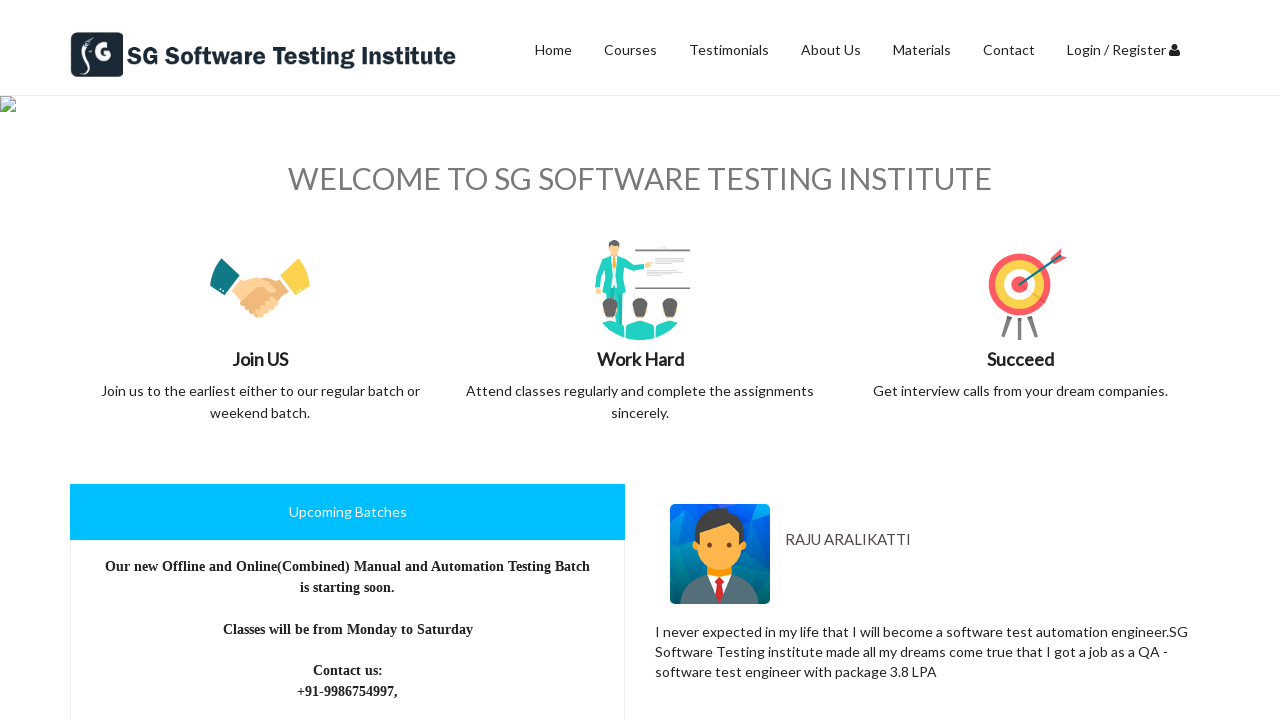

Navigated to SG Testing Institute website
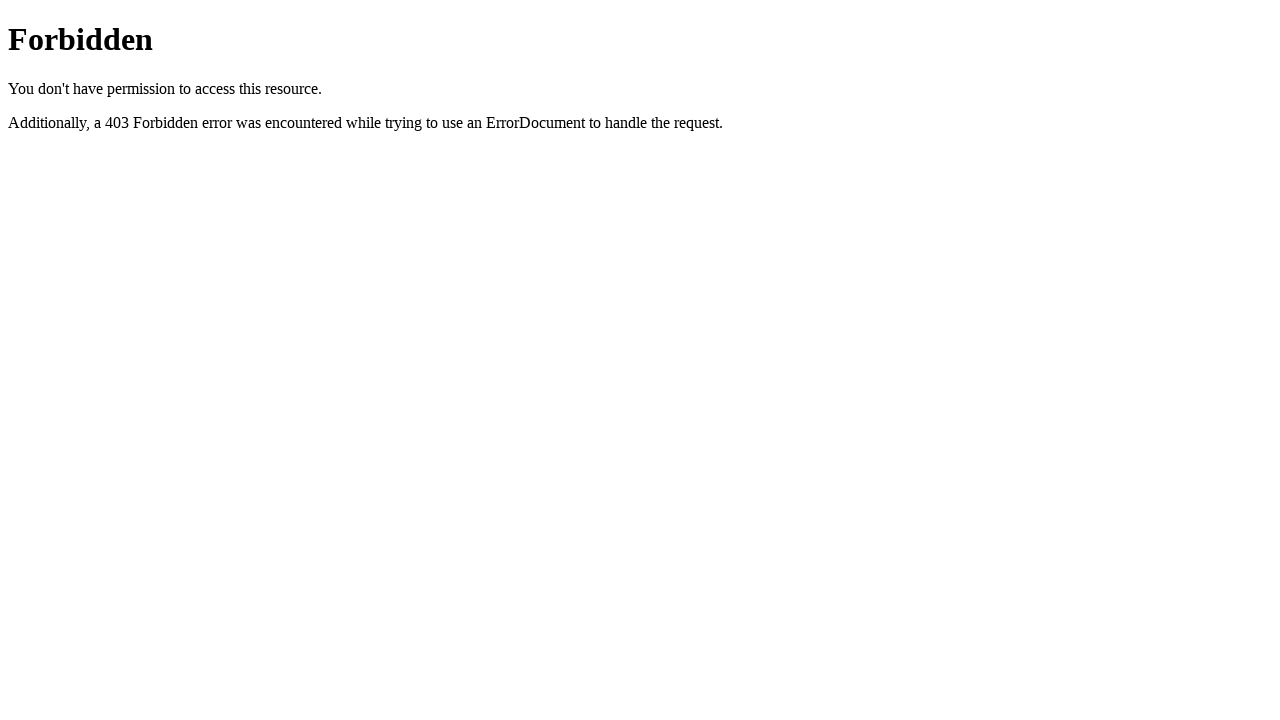

Page DOM content loaded
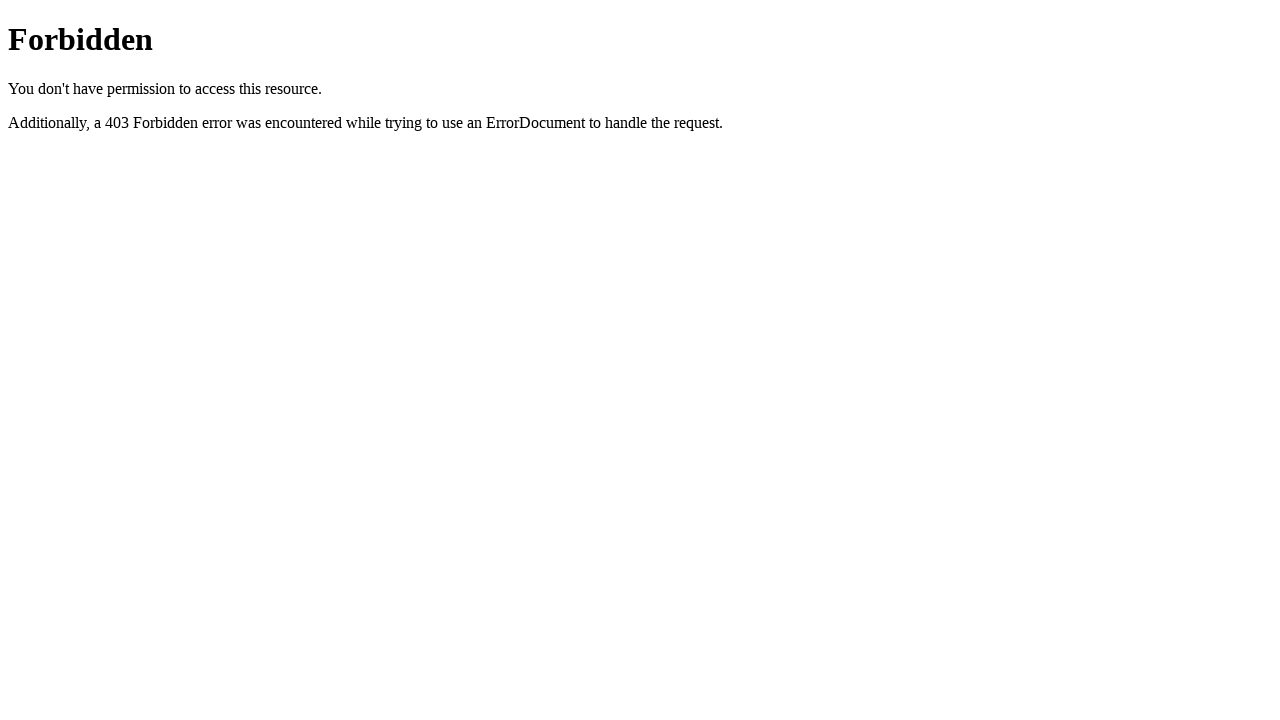

Waited 4 seconds for content to be visible
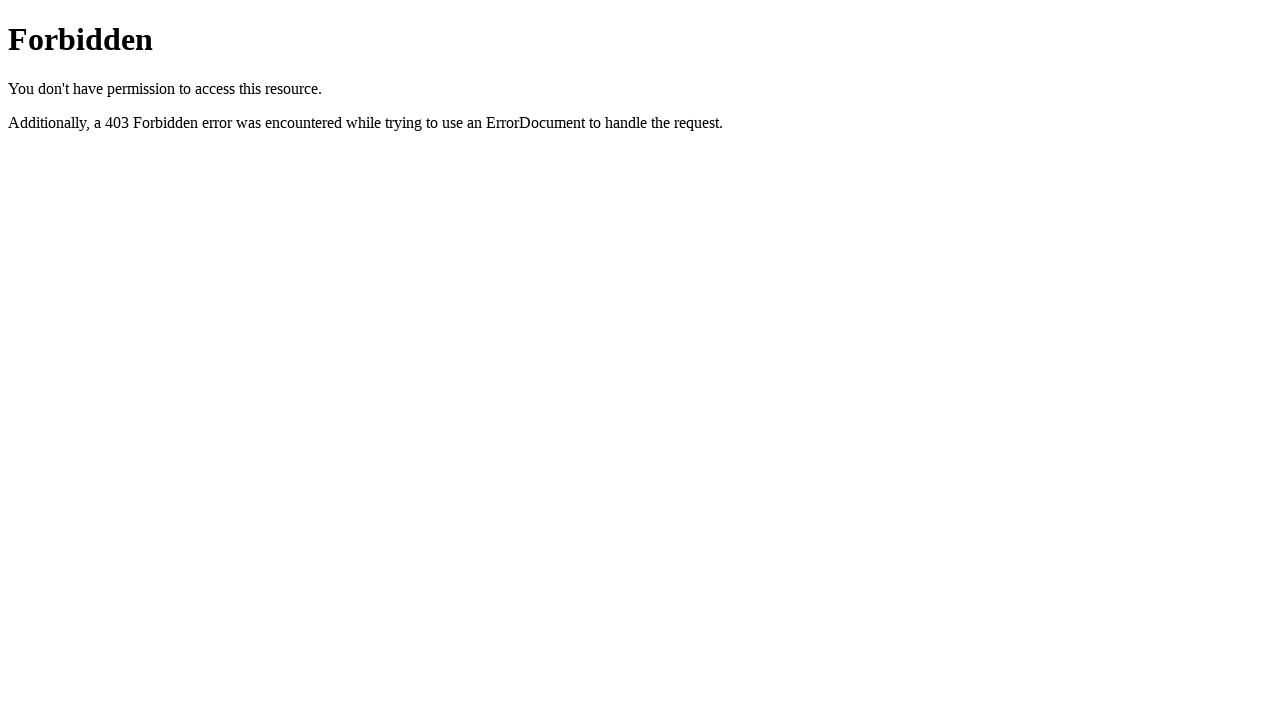

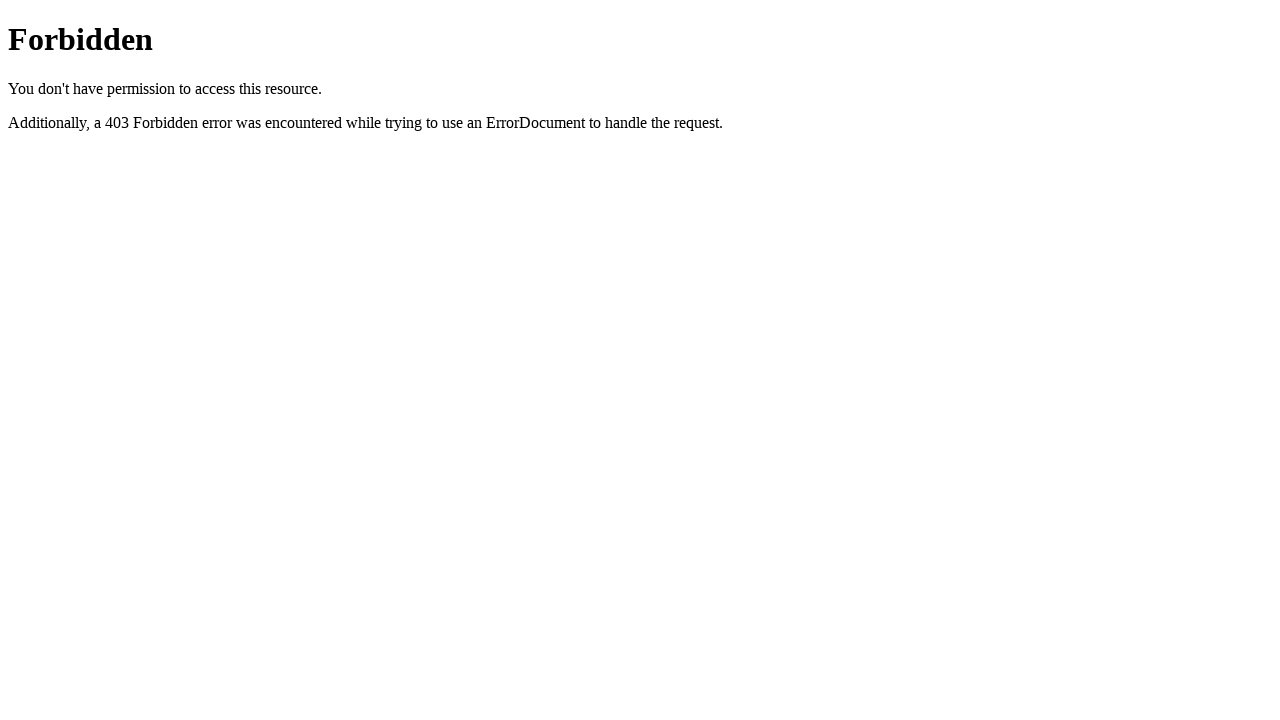